Tests browser navigation functionality by navigating between pages using different methods (direct navigation, navigate to, back, and forward) to verify browser history navigation works correctly.

Starting URL: https://the-internet.herokuapp.com/login

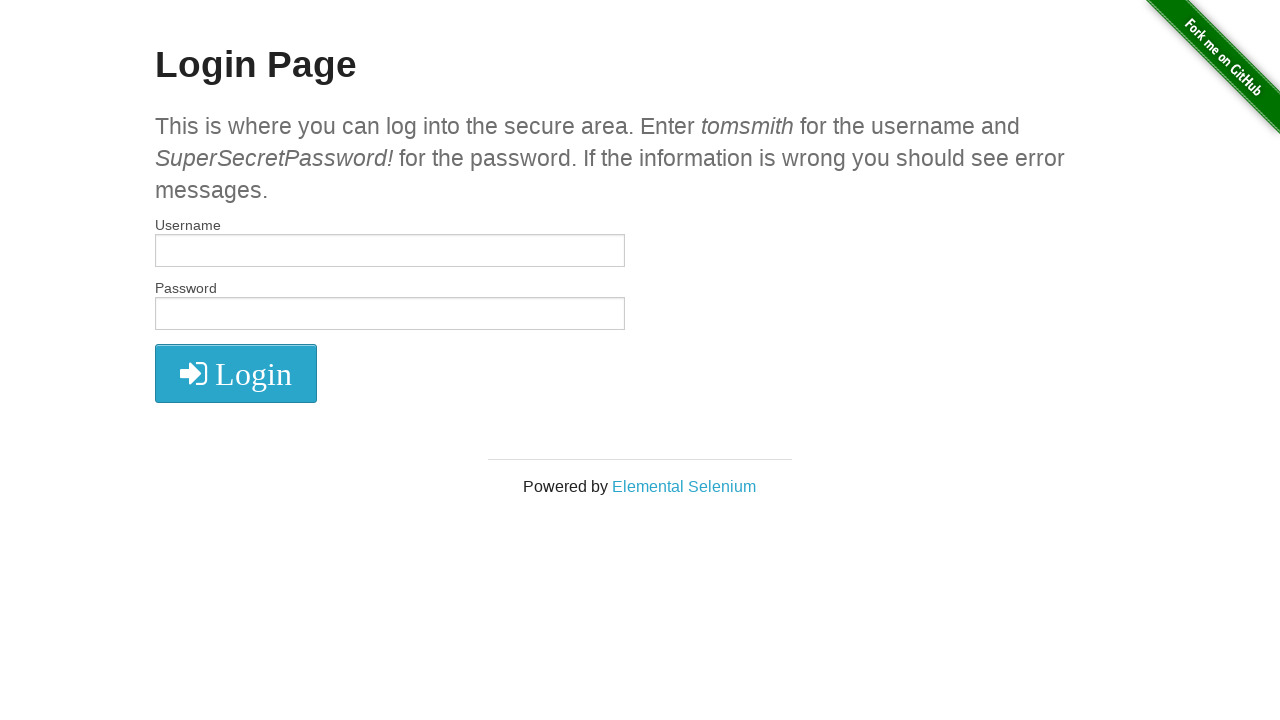

Navigated to BrowserStack using goto
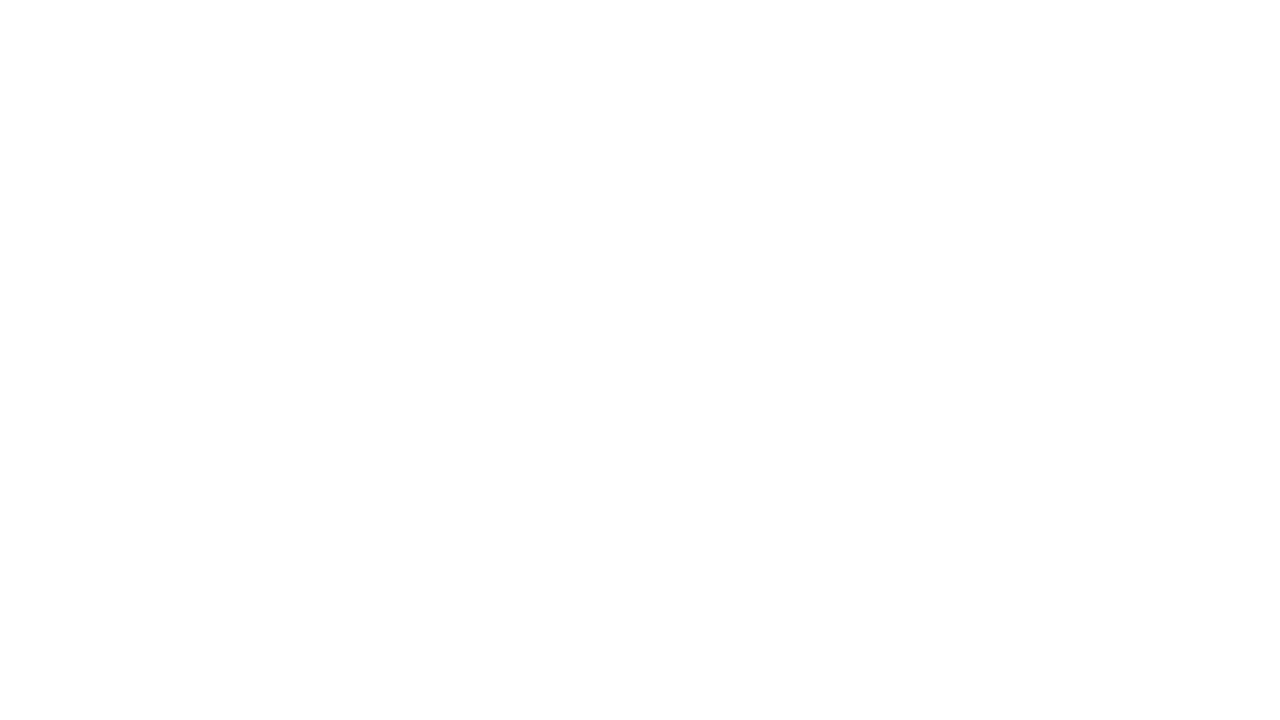

BrowserStack page loaded (domcontentloaded state)
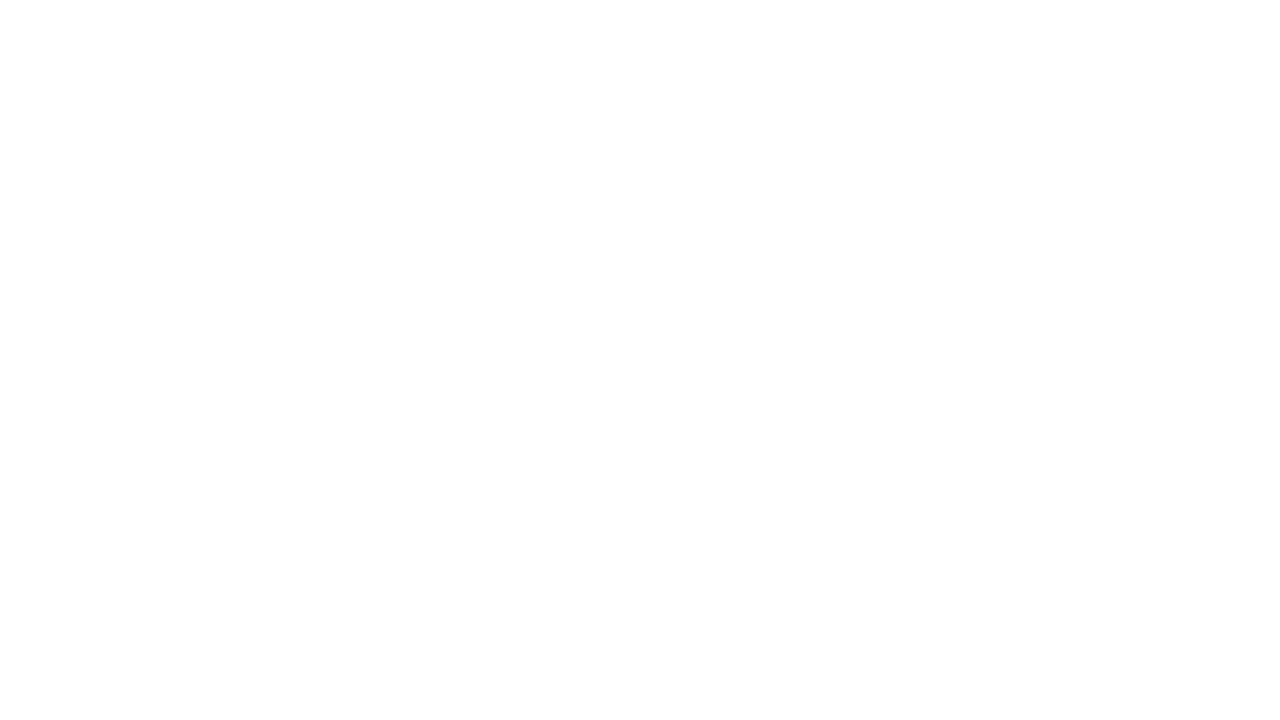

Navigated back to previous page (the-internet.herokuapp.com/login)
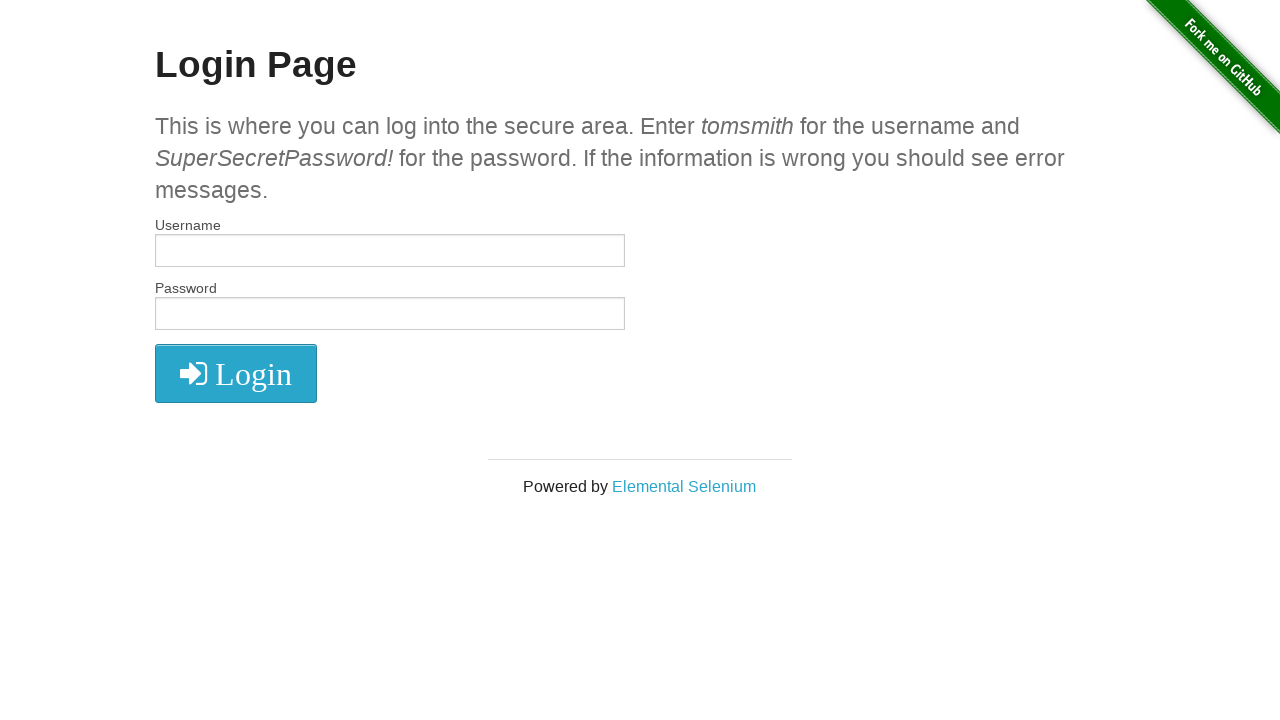

Login page loaded (domcontentloaded state)
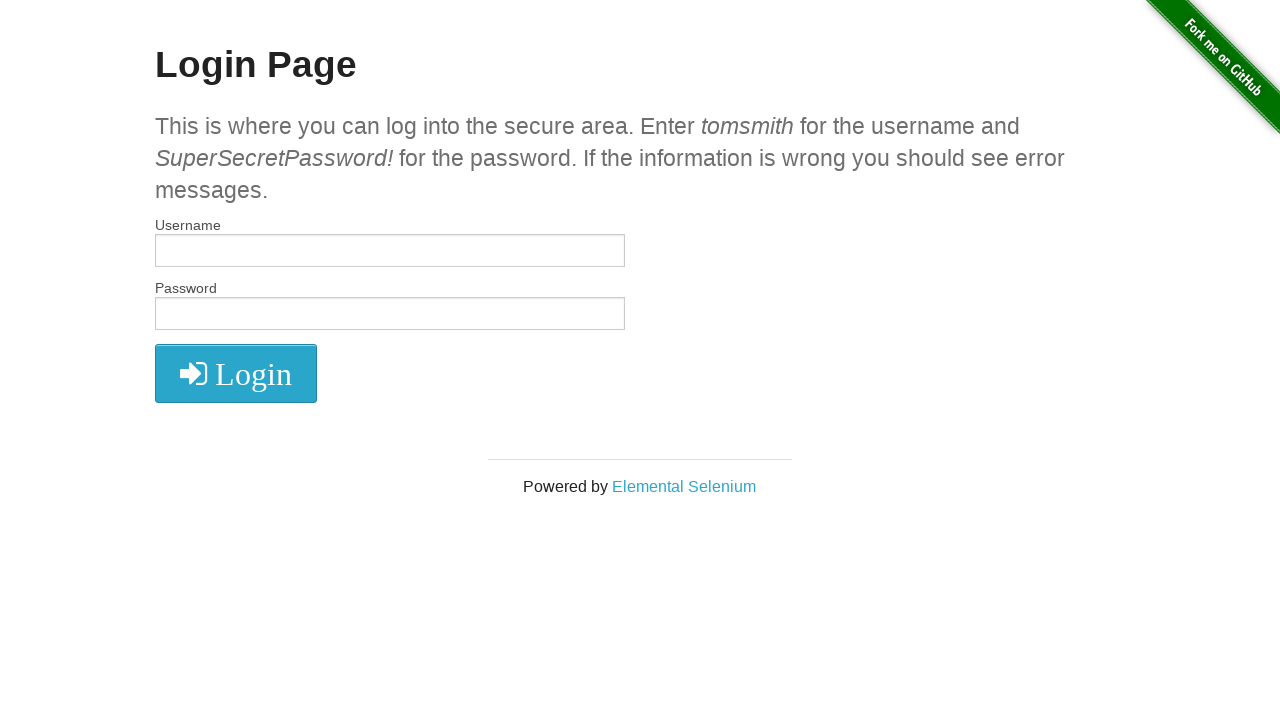

Navigated forward to BrowserStack again
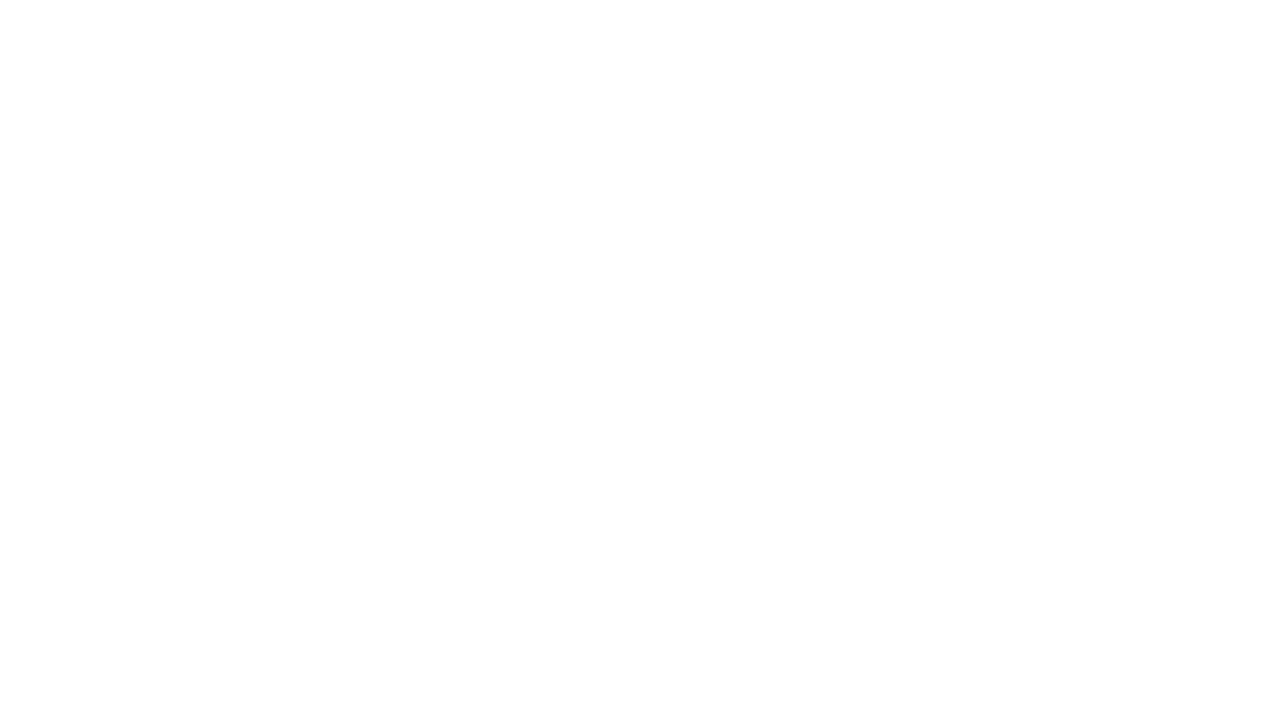

BrowserStack page loaded again (domcontentloaded state)
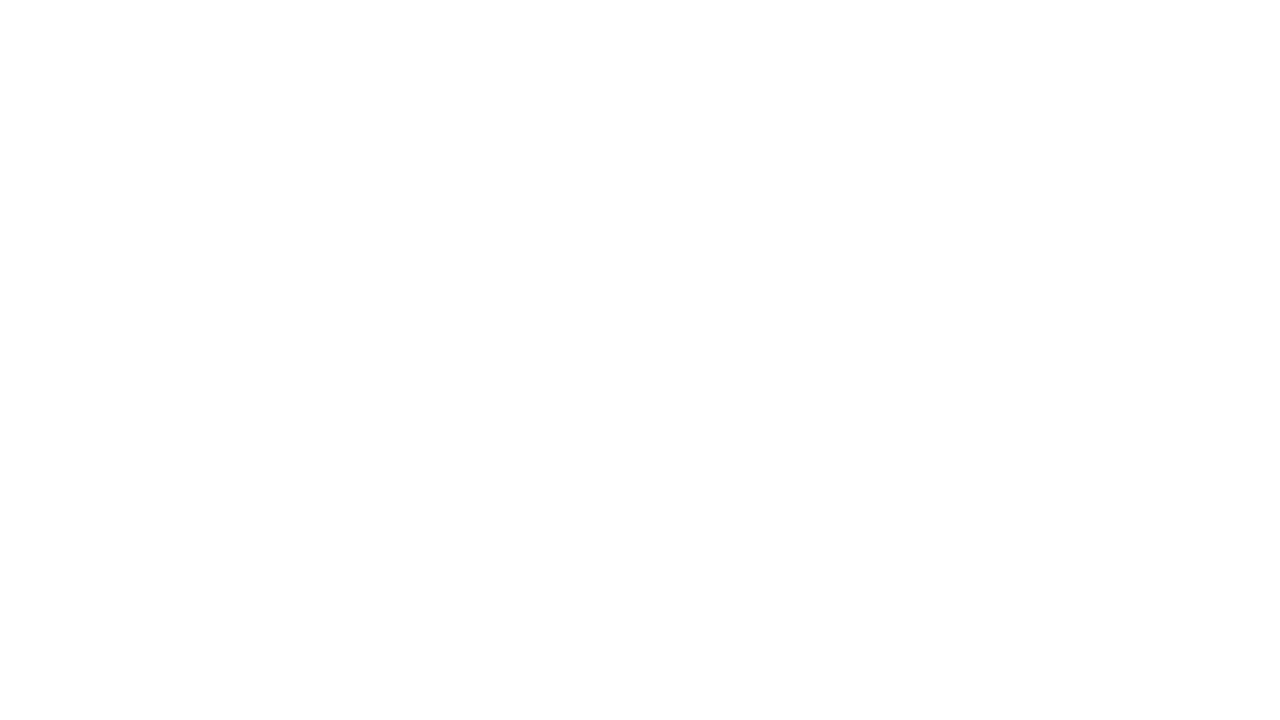

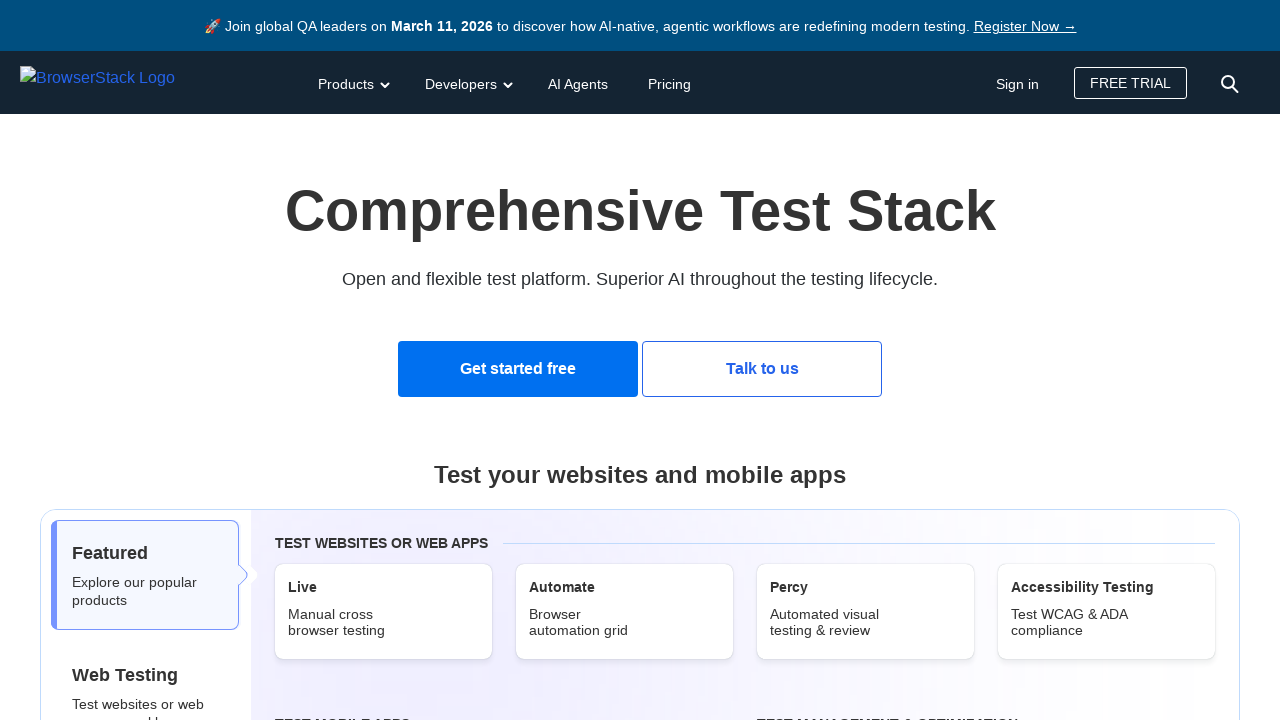